Verifies that the second button's value is "this is also a button" (case-insensitive comparison)

Starting URL: https://kristinek.github.io/site/examples/locators

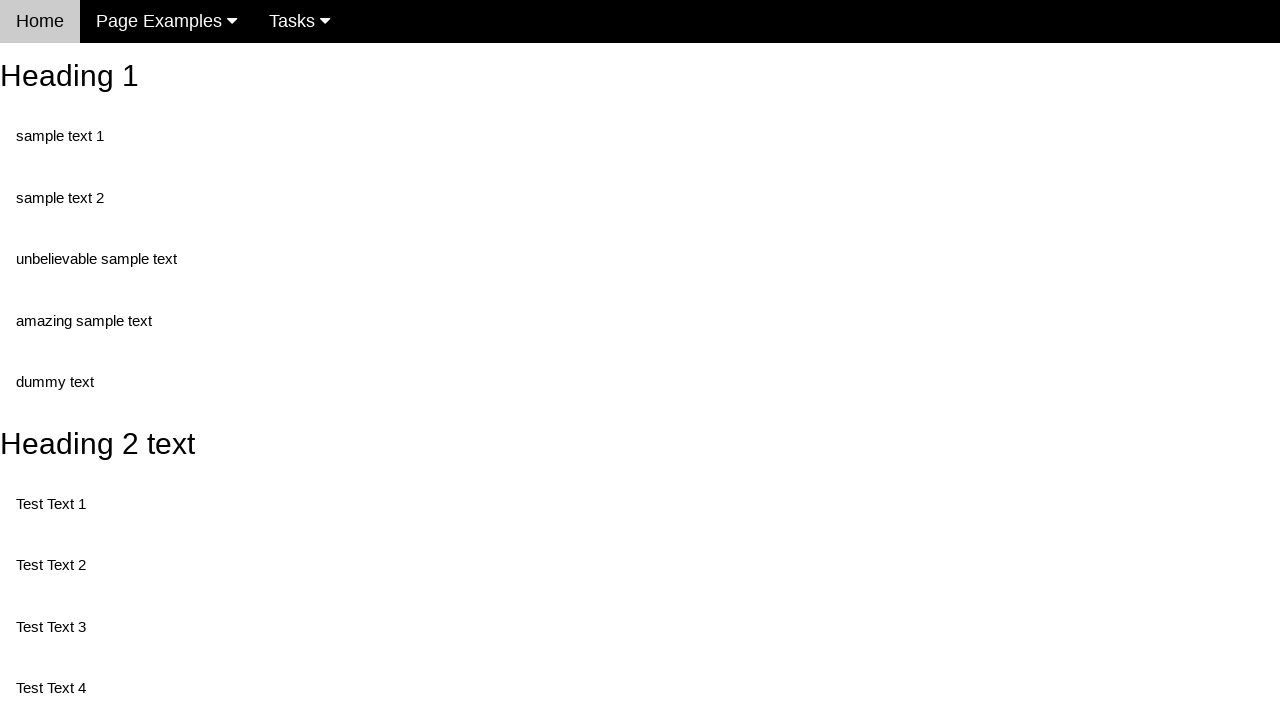

Navigated to locators example page
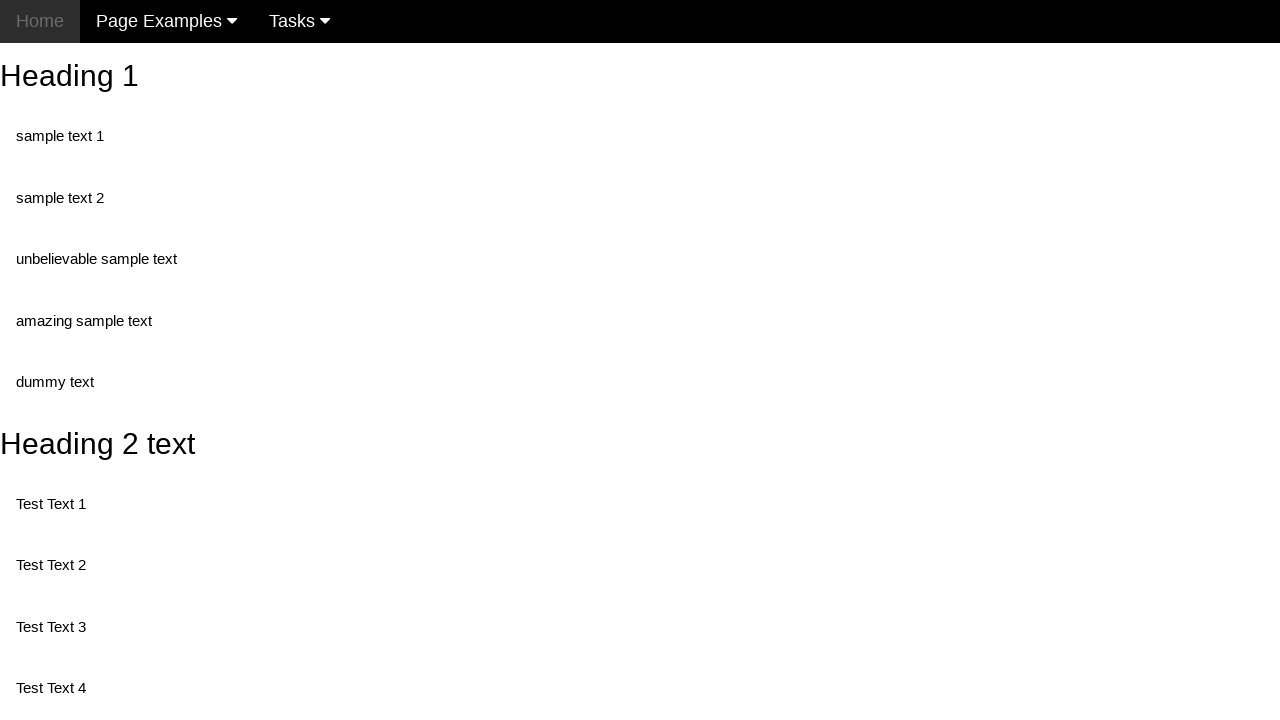

Retrieved value attribute from second button
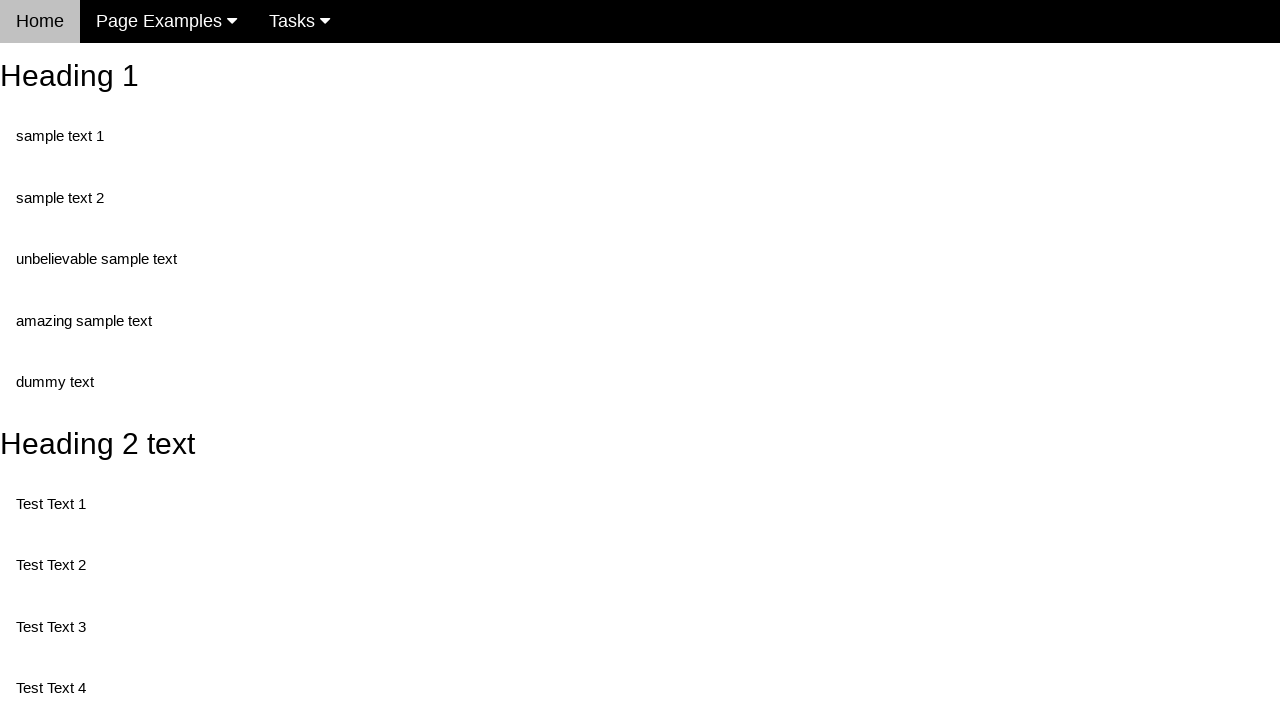

Verified second button value is 'this is also a button' (case-insensitive)
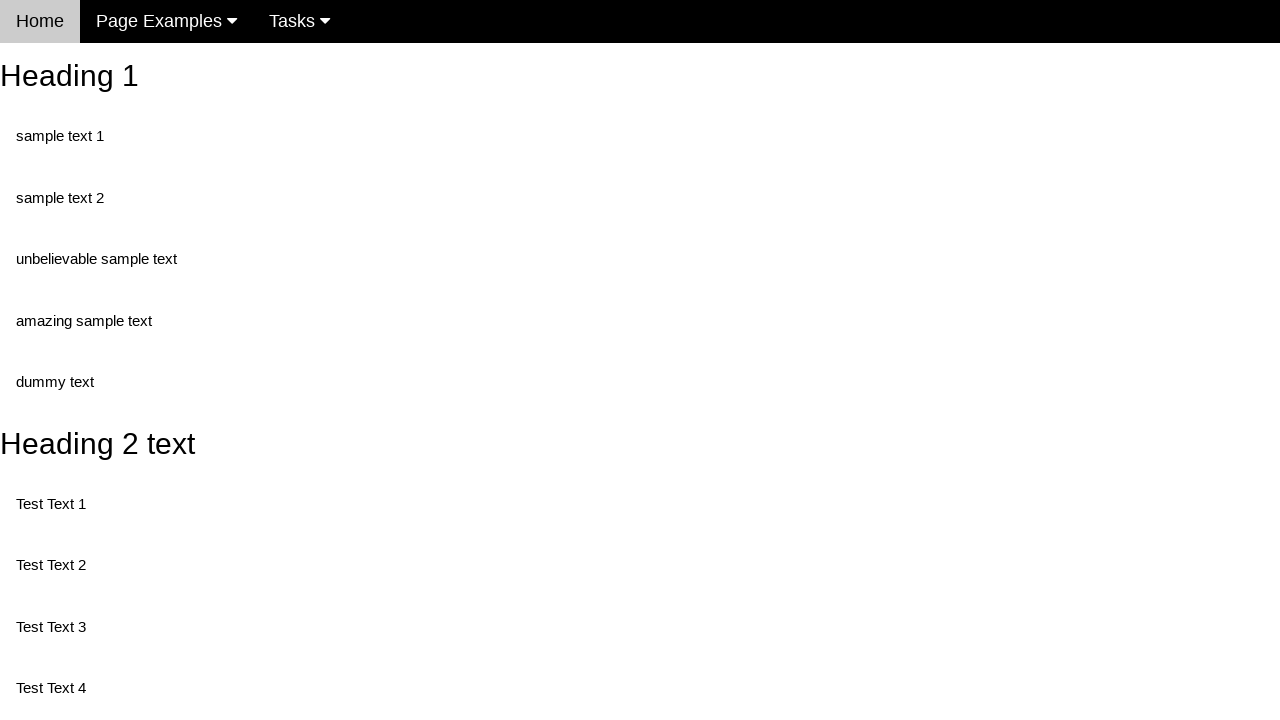

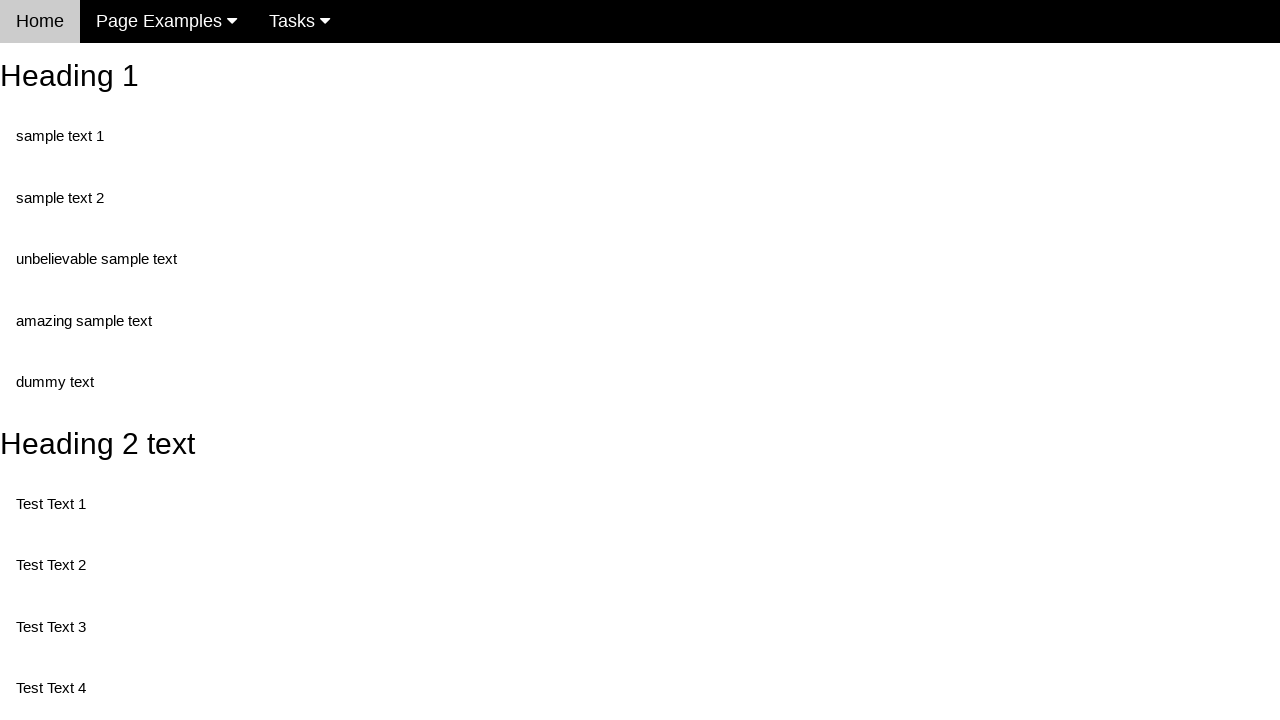